Navigates to the Reqres API testing website and verifies the page loads by checking the title and page source

Starting URL: https://reqres.in/

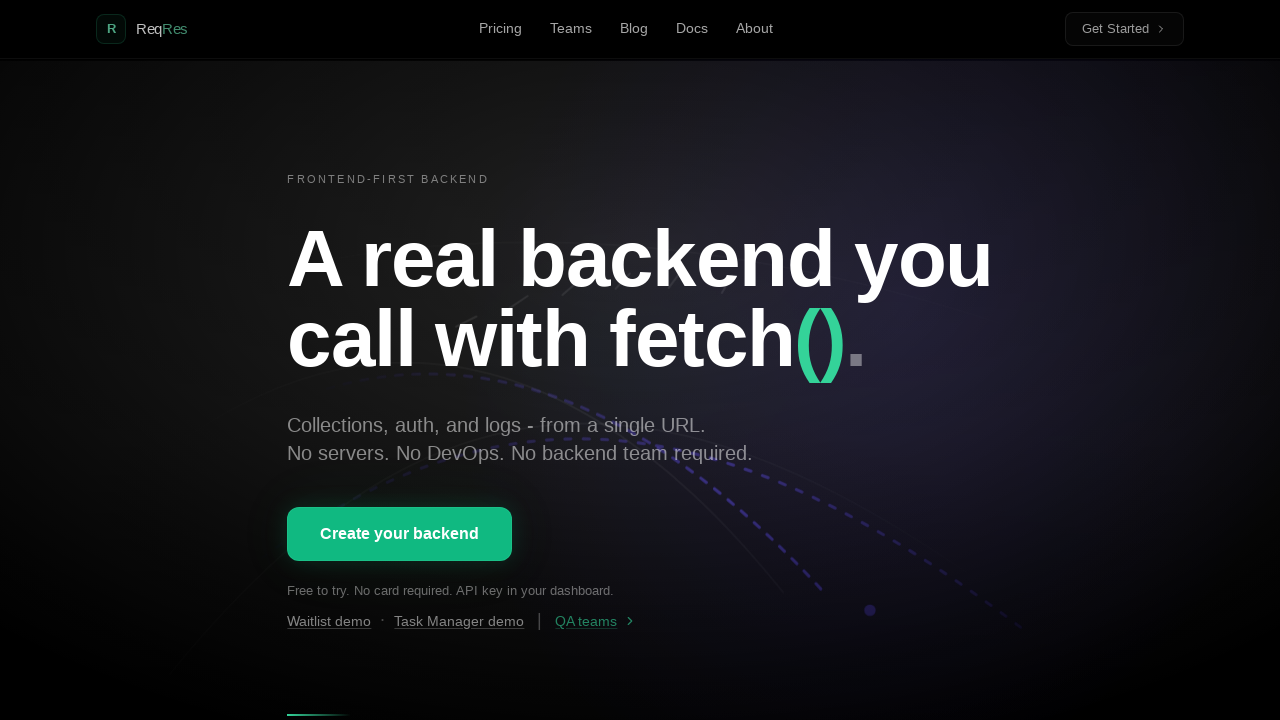

Retrieved page title
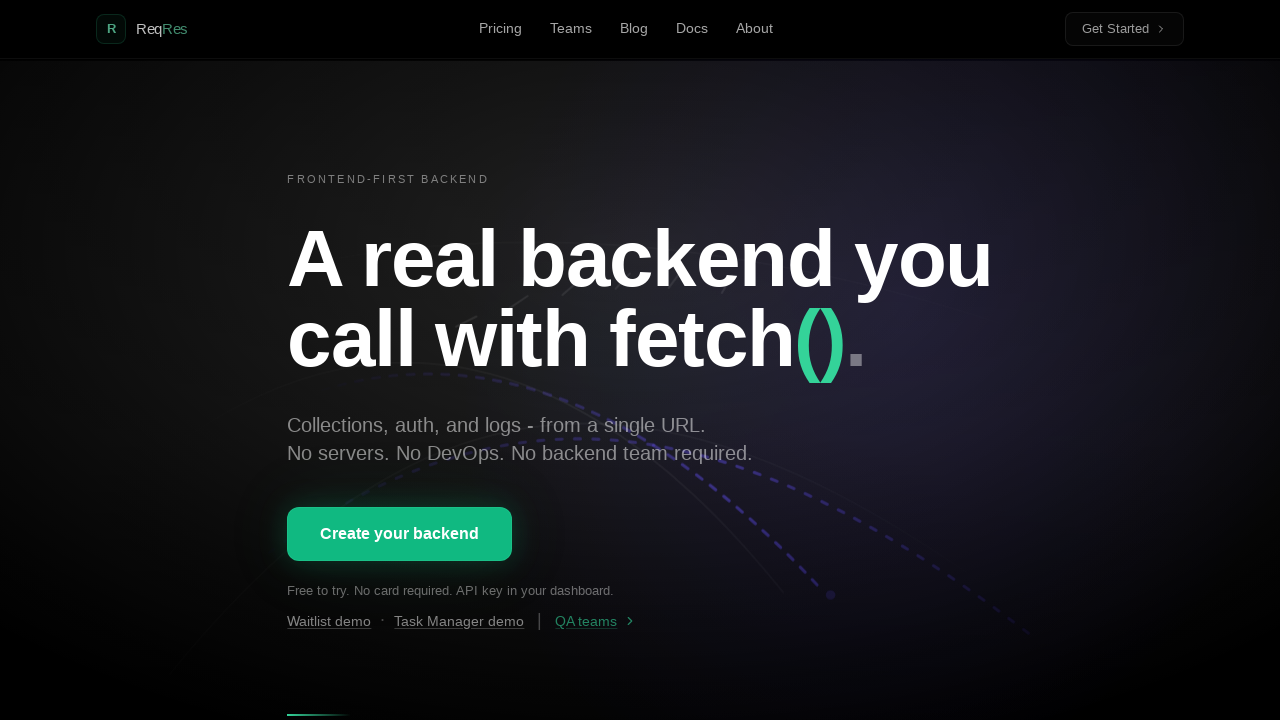

Page fully loaded (domcontentloaded state)
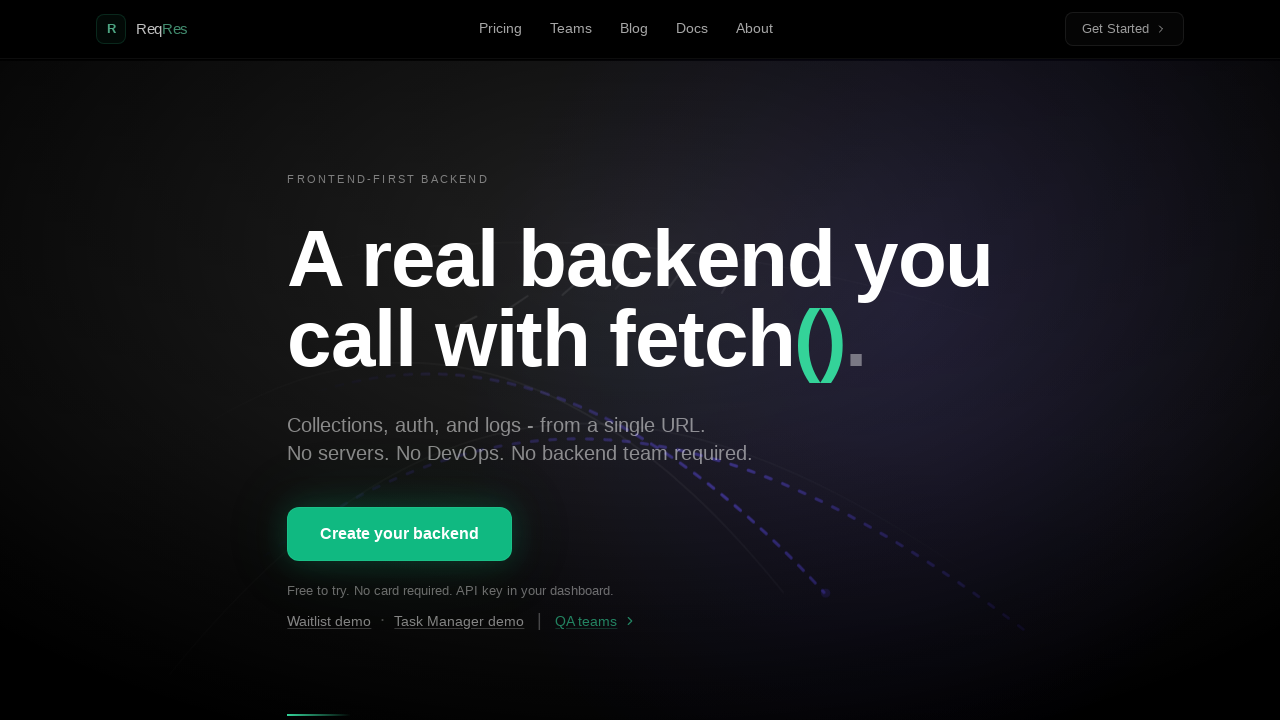

Retrieved page source content
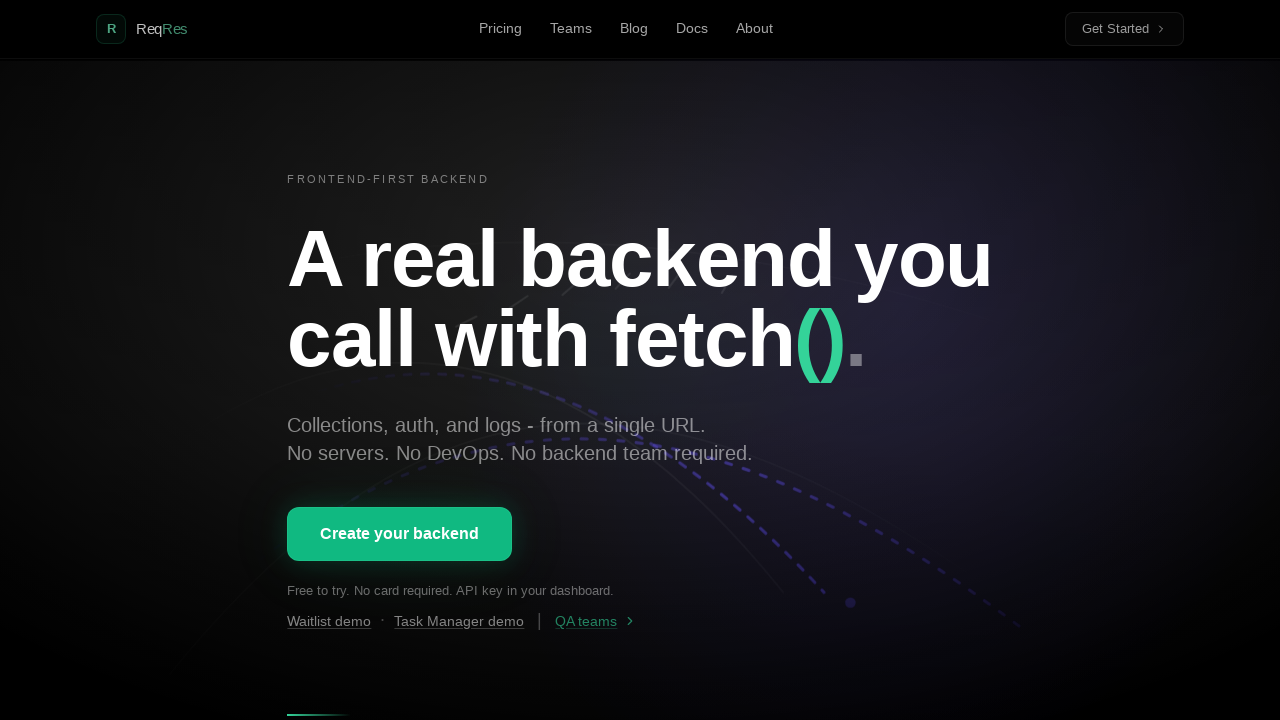

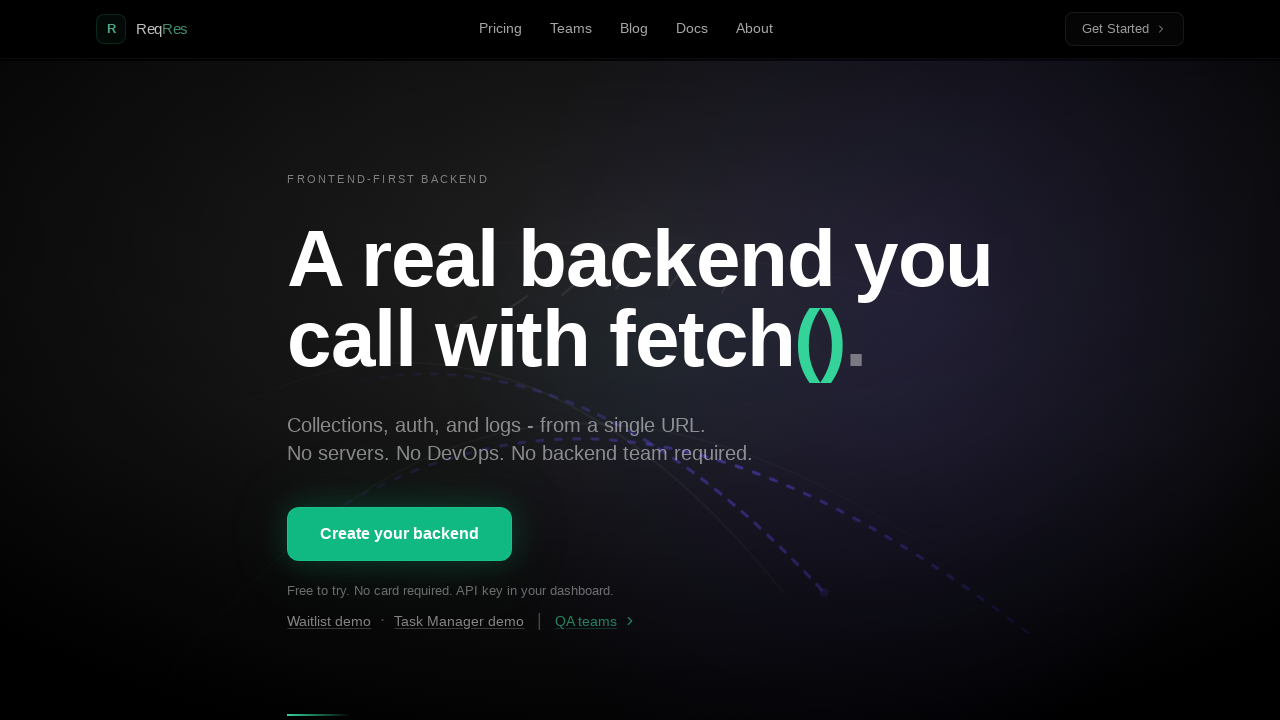